Tests login with username filled but password empty, verifying the error message

Starting URL: https://www.saucedemo.com/

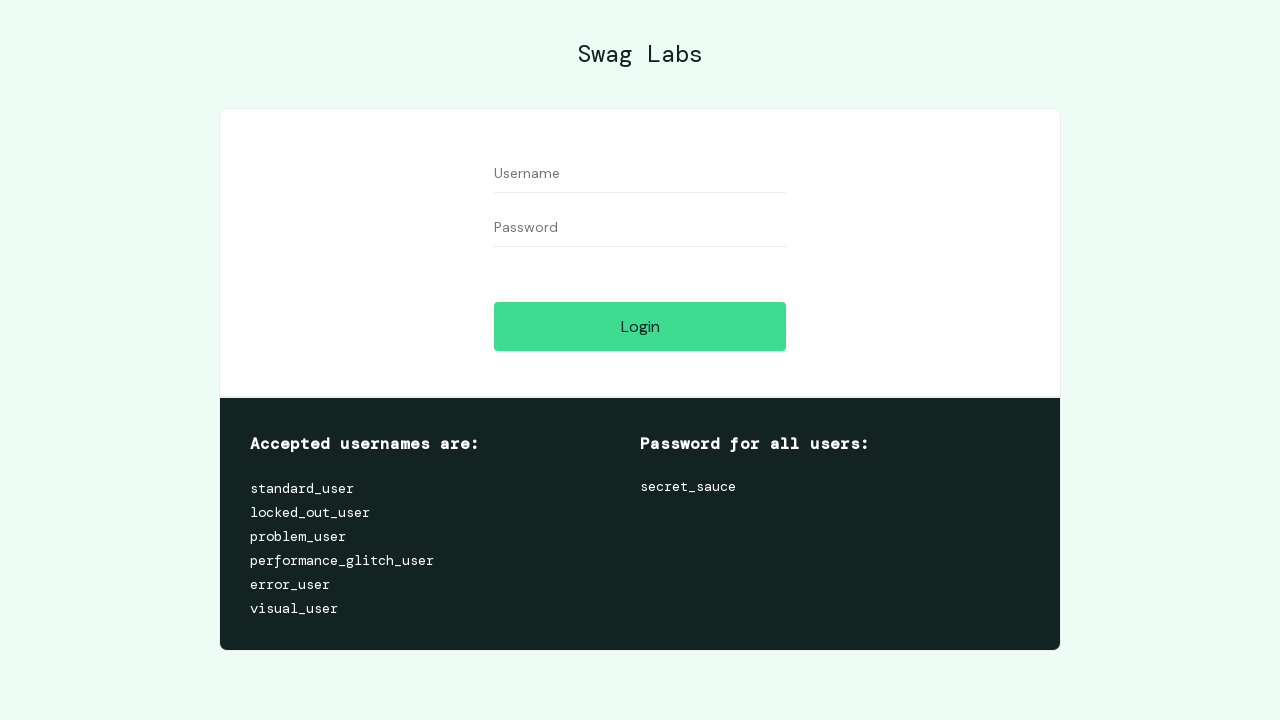

Filled username field with 'standard_user' on #user-name
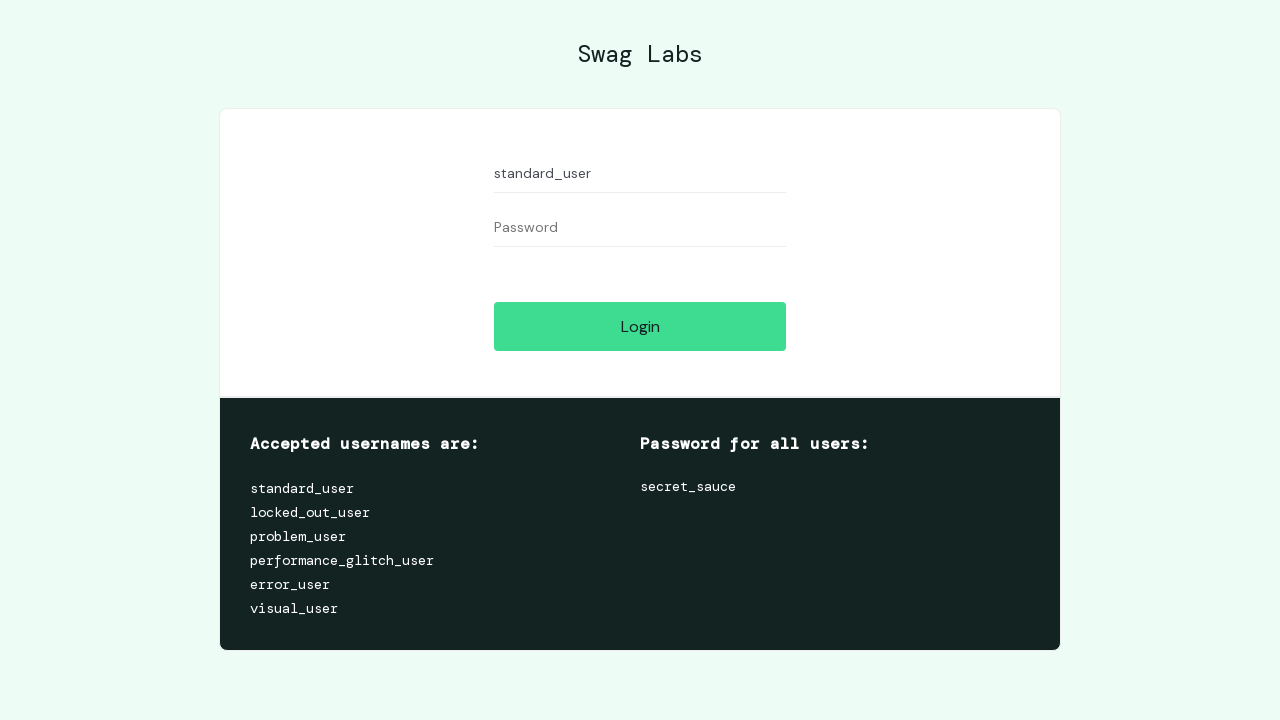

Clicked login button without entering password at (640, 326) on #login-button
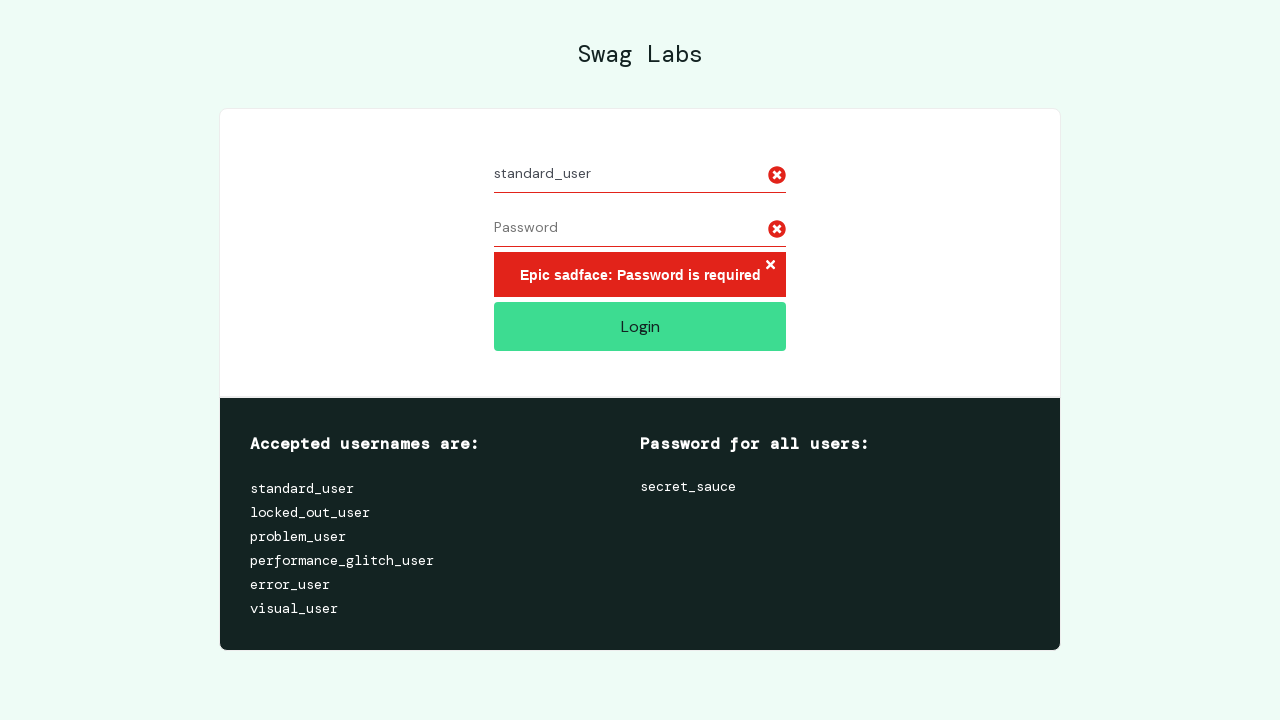

Error message element loaded
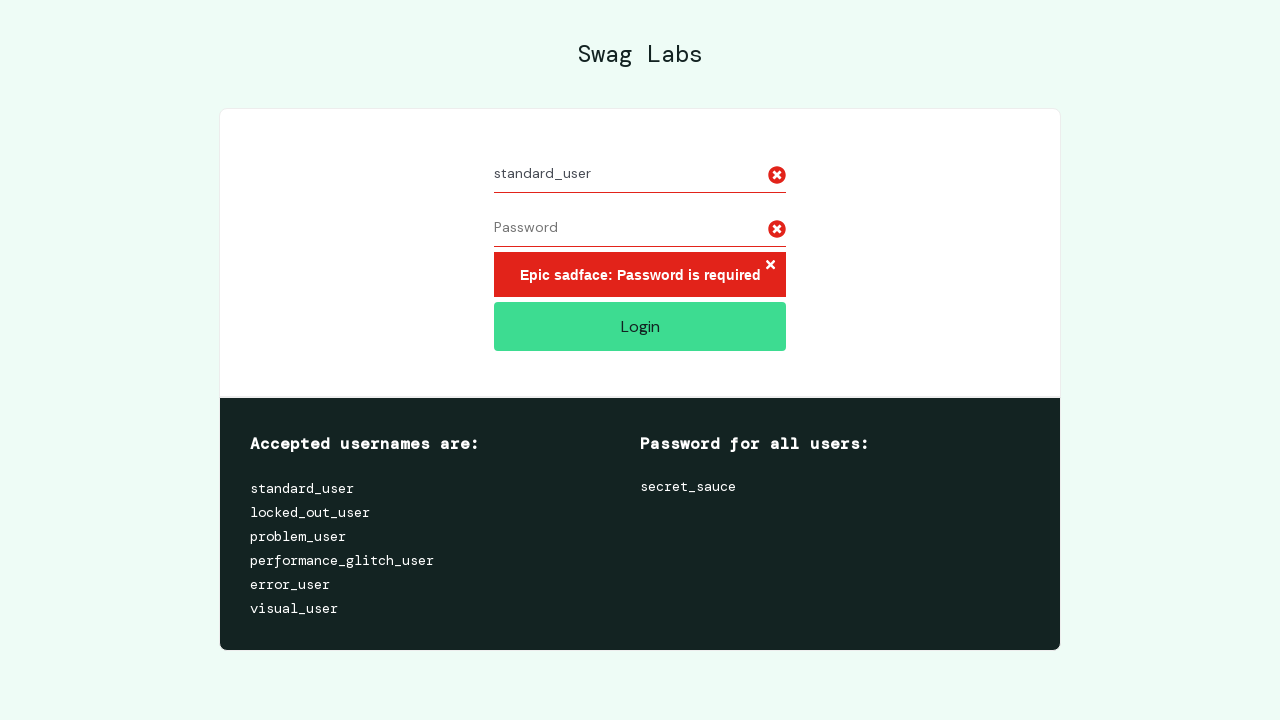

Located error message element
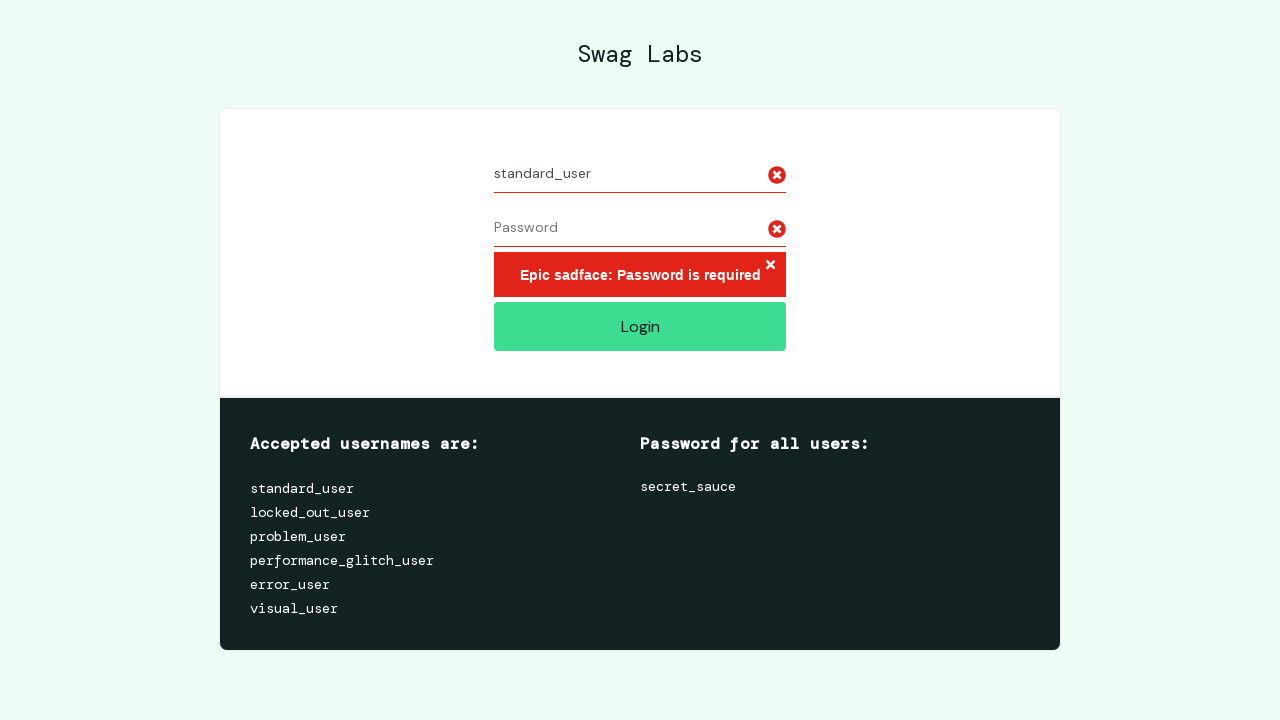

Verified error message text is 'Epic sadface: Password is required'
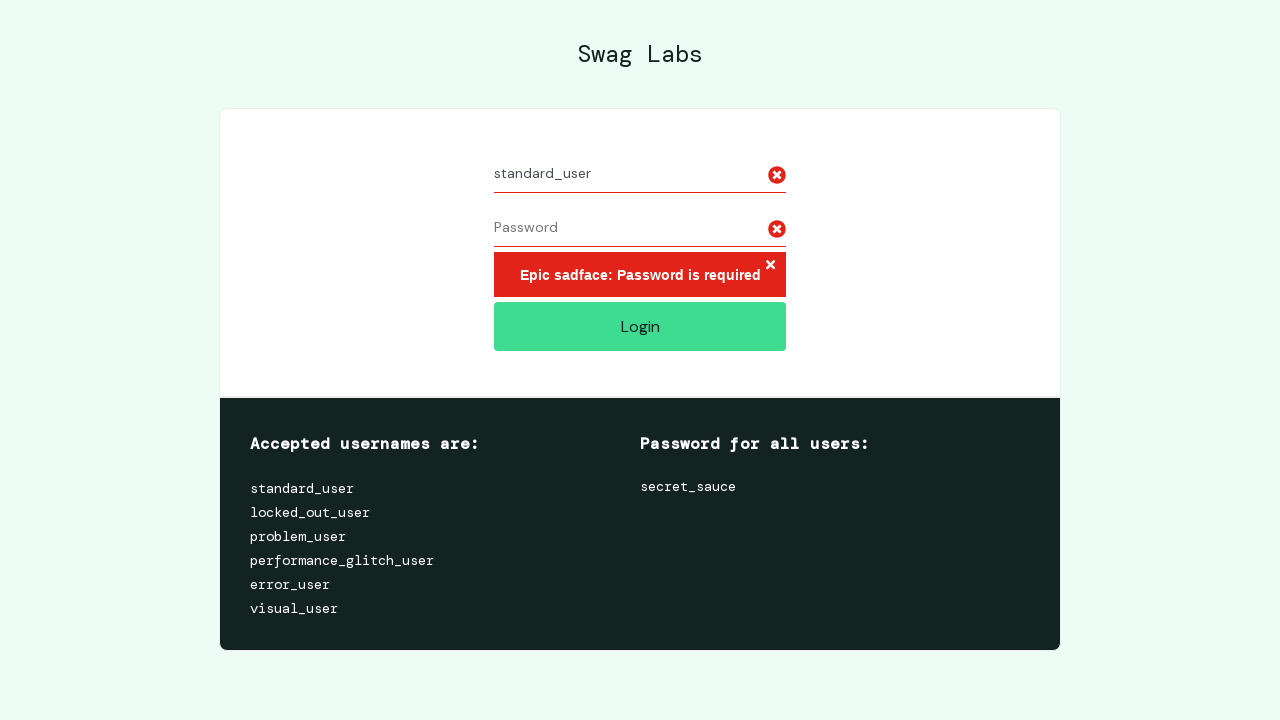

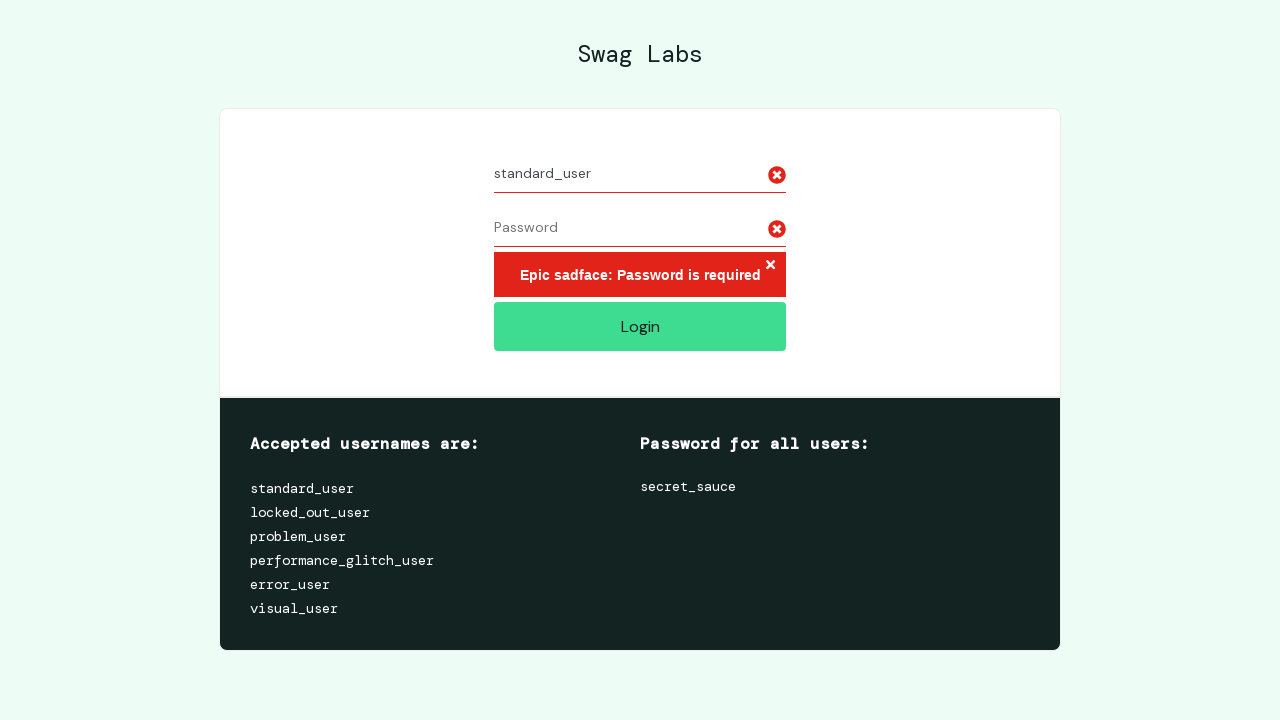